Tests a math exercise page by reading two numbers, calculating their sum, selecting the result from a dropdown menu, and submitting the form.

Starting URL: http://suninjuly.github.io/selects1.html

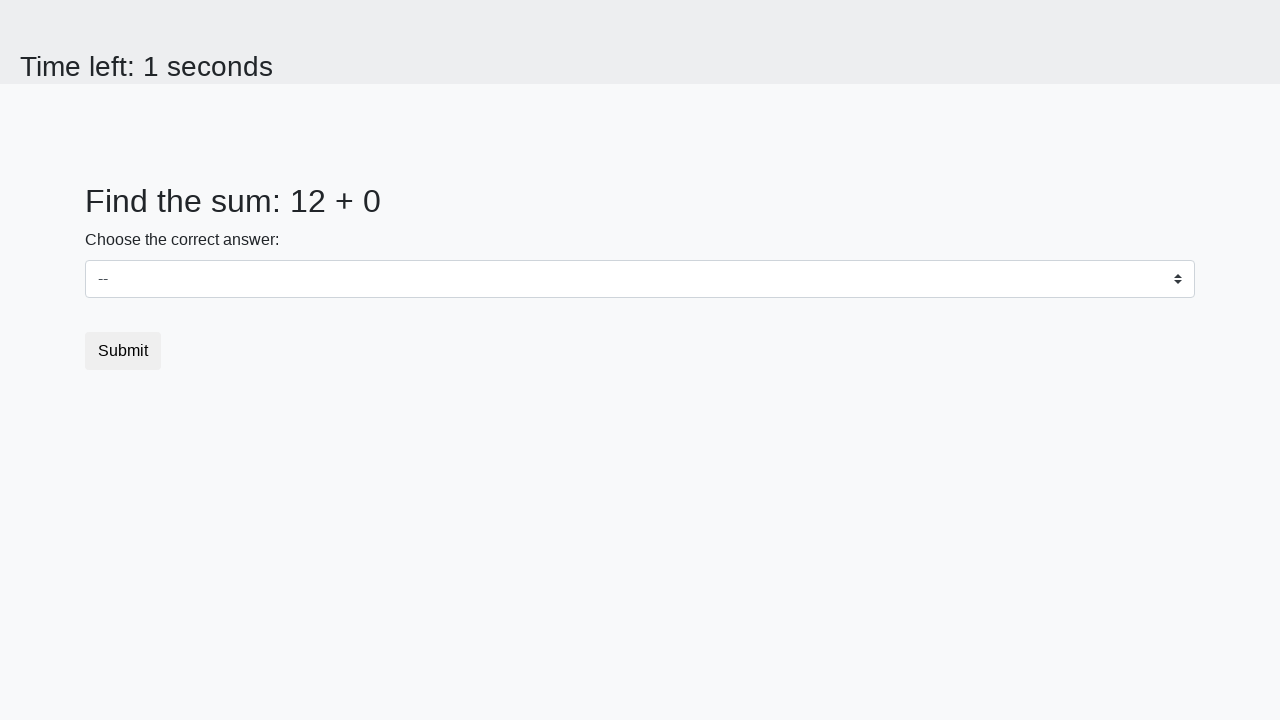

Retrieved first number from page element #num1
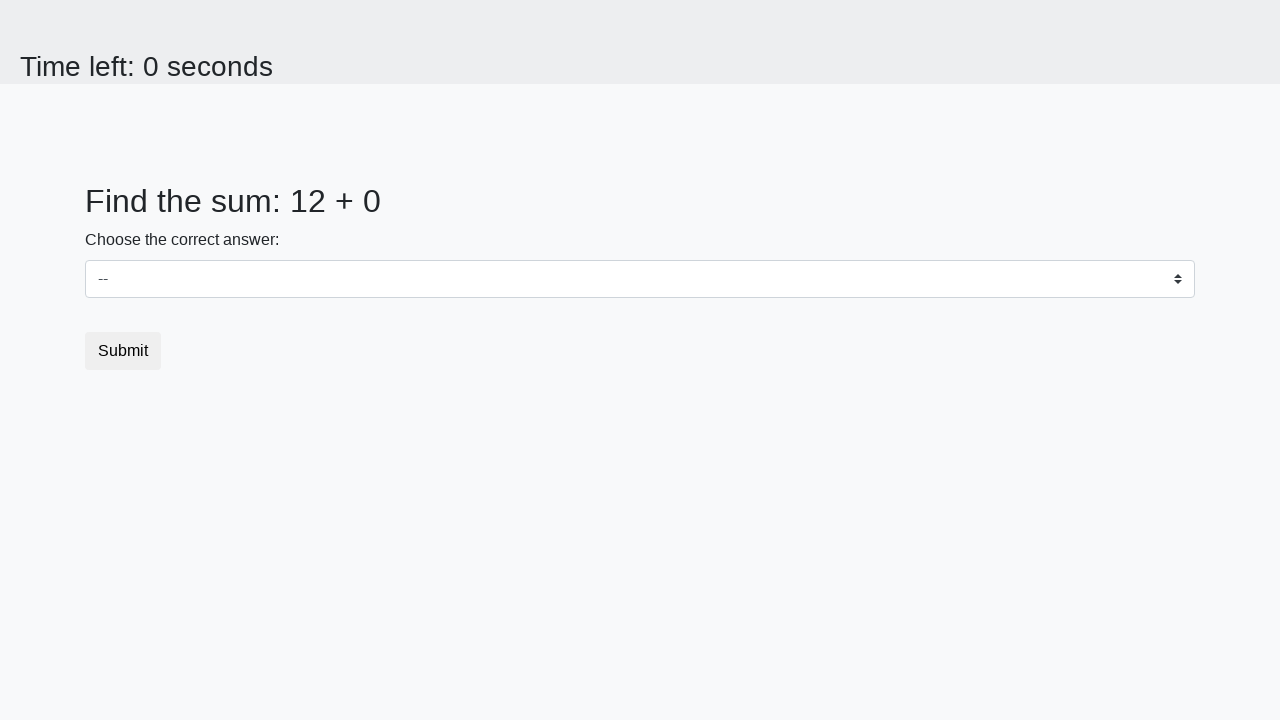

Retrieved second number from page element #num2
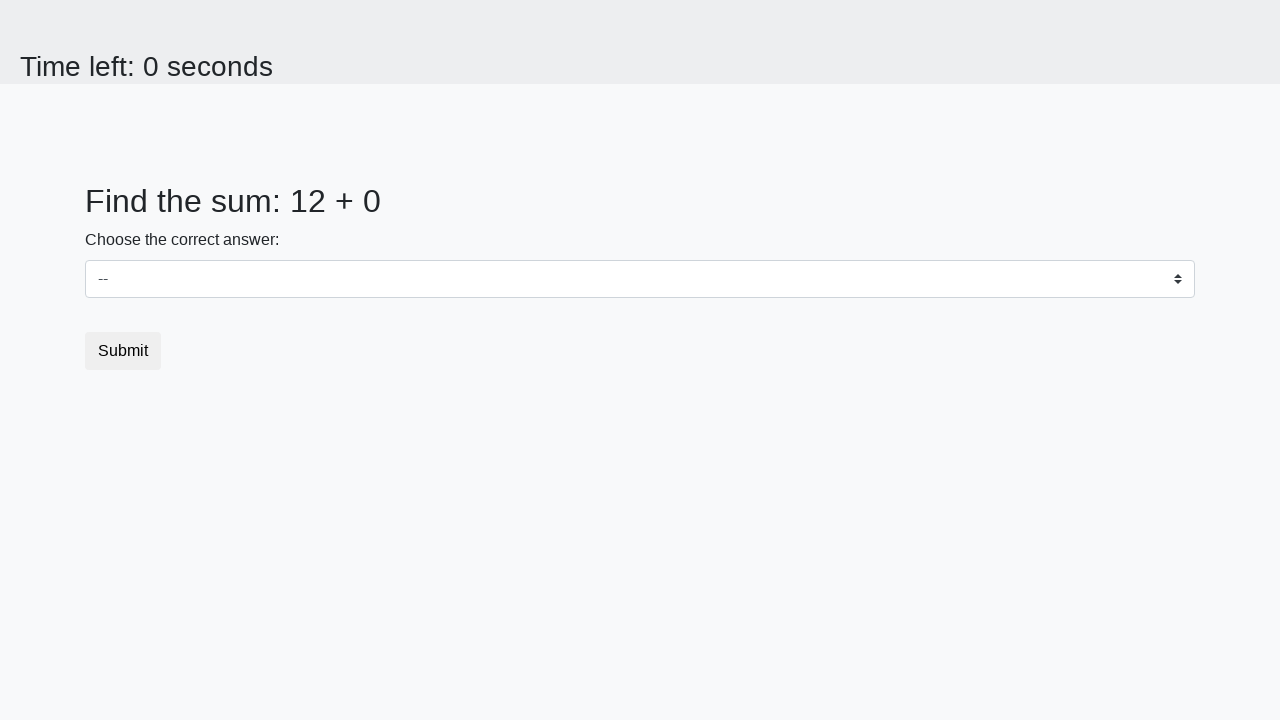

Calculated sum of 12 + 0 = 12
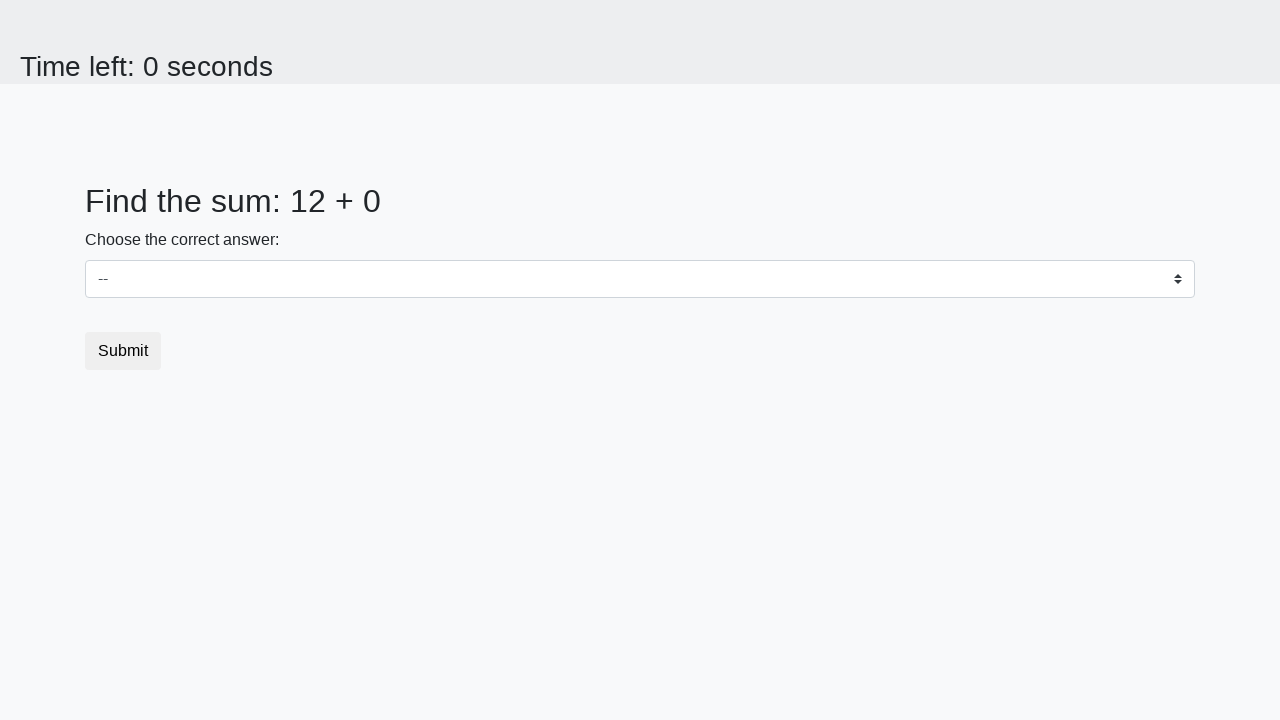

Selected calculated sum '12' from dropdown menu on #dropdown
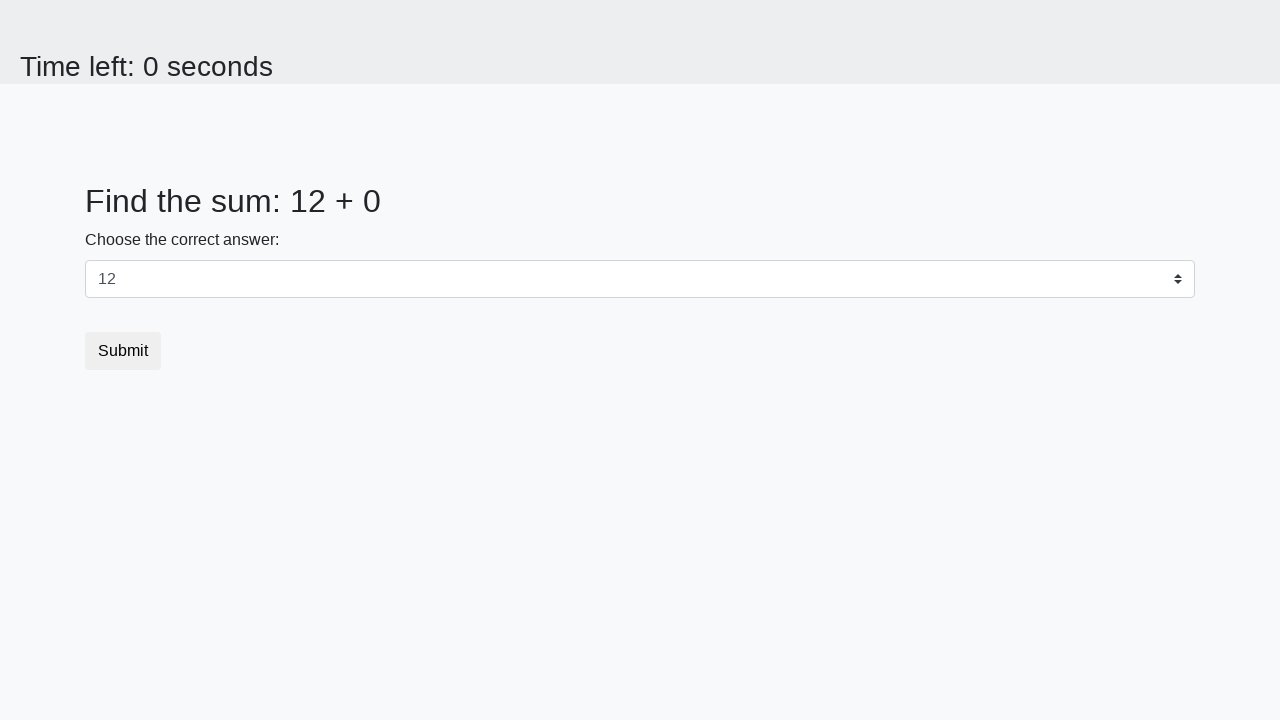

Clicked submit button to complete form at (123, 351) on .btn-default
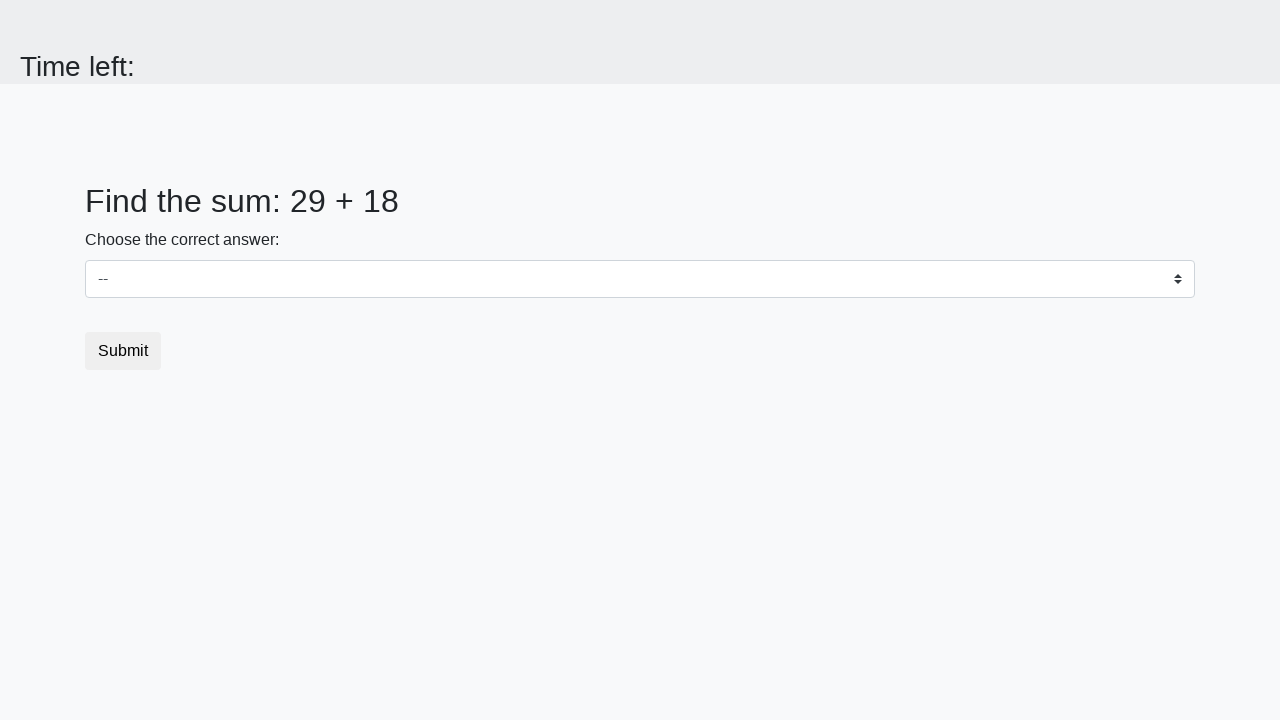

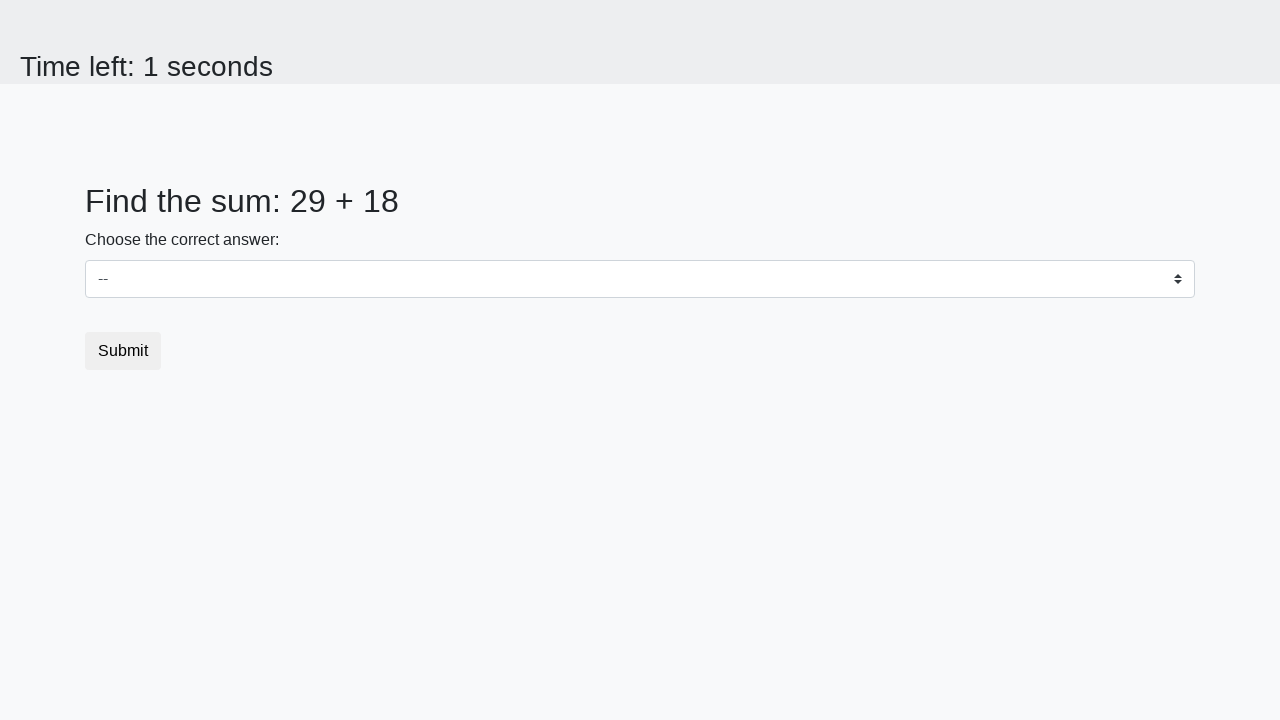